Tests that a todo item is removed when edited to an empty string.

Starting URL: https://demo.playwright.dev/todomvc

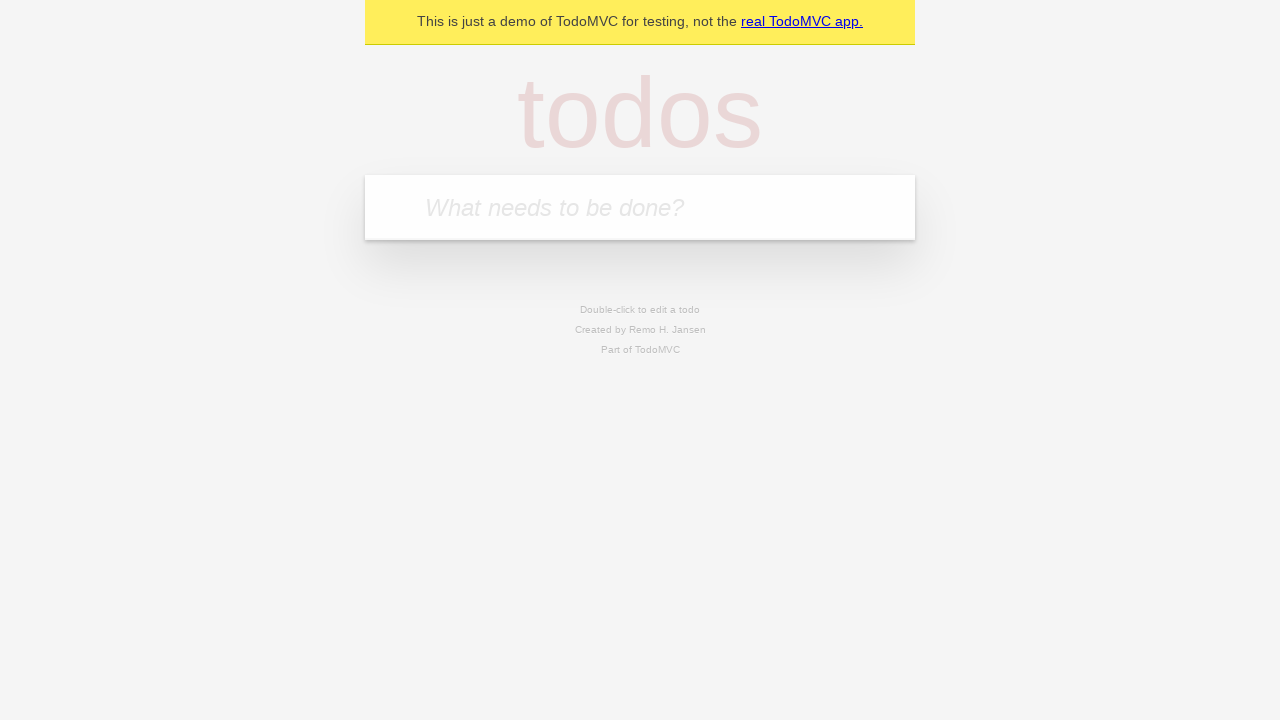

Filled new todo input with 'buy some cheese' on internal:attr=[placeholder="What needs to be done?"i]
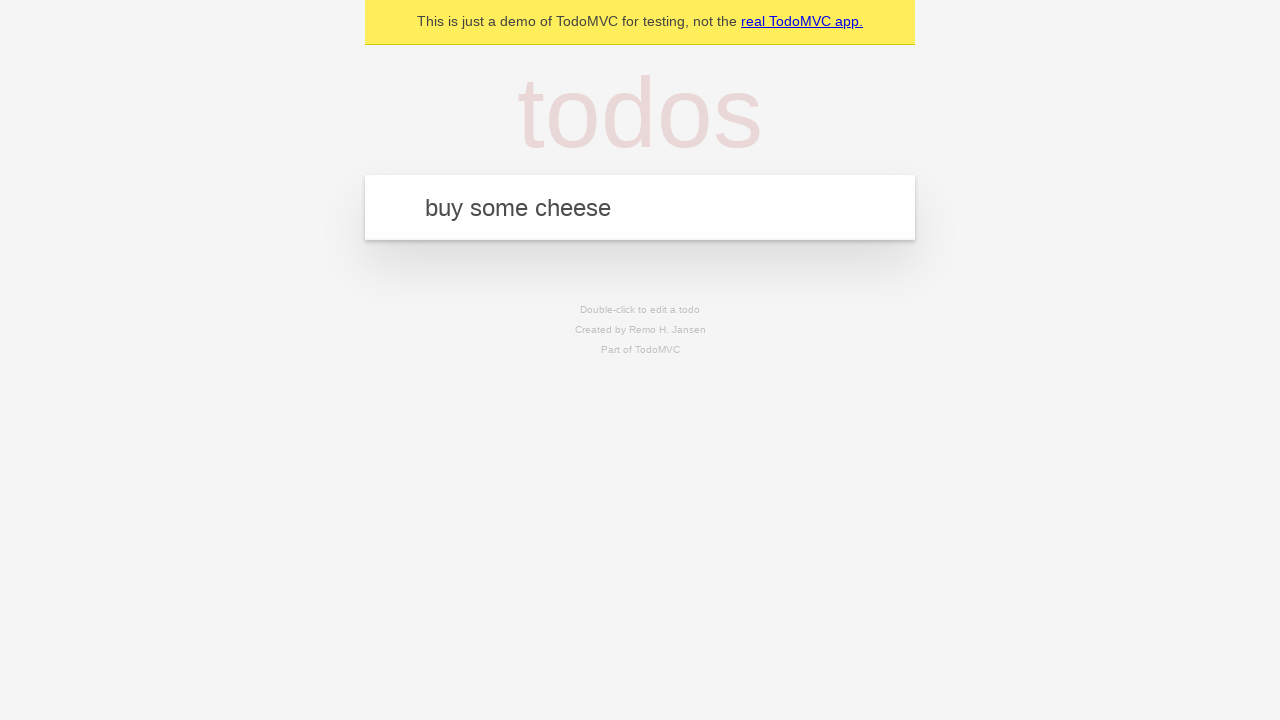

Pressed Enter to create first todo on internal:attr=[placeholder="What needs to be done?"i]
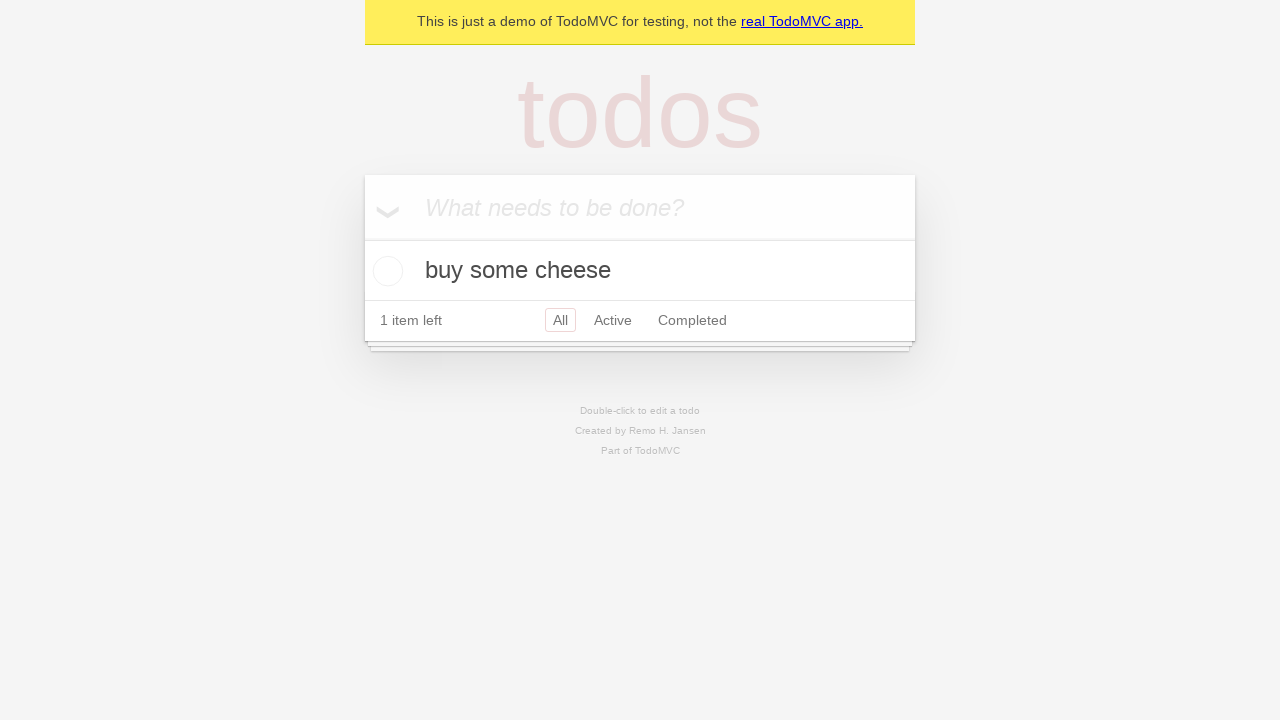

Filled new todo input with 'feed the cat' on internal:attr=[placeholder="What needs to be done?"i]
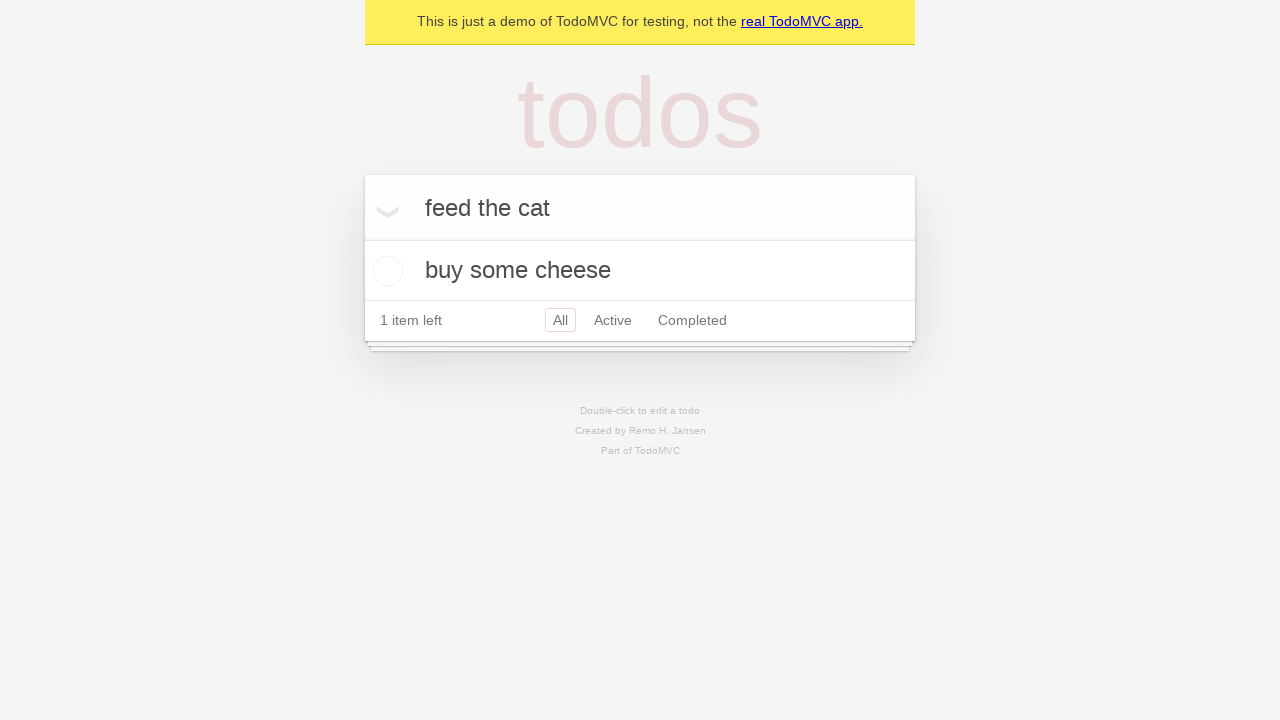

Pressed Enter to create second todo on internal:attr=[placeholder="What needs to be done?"i]
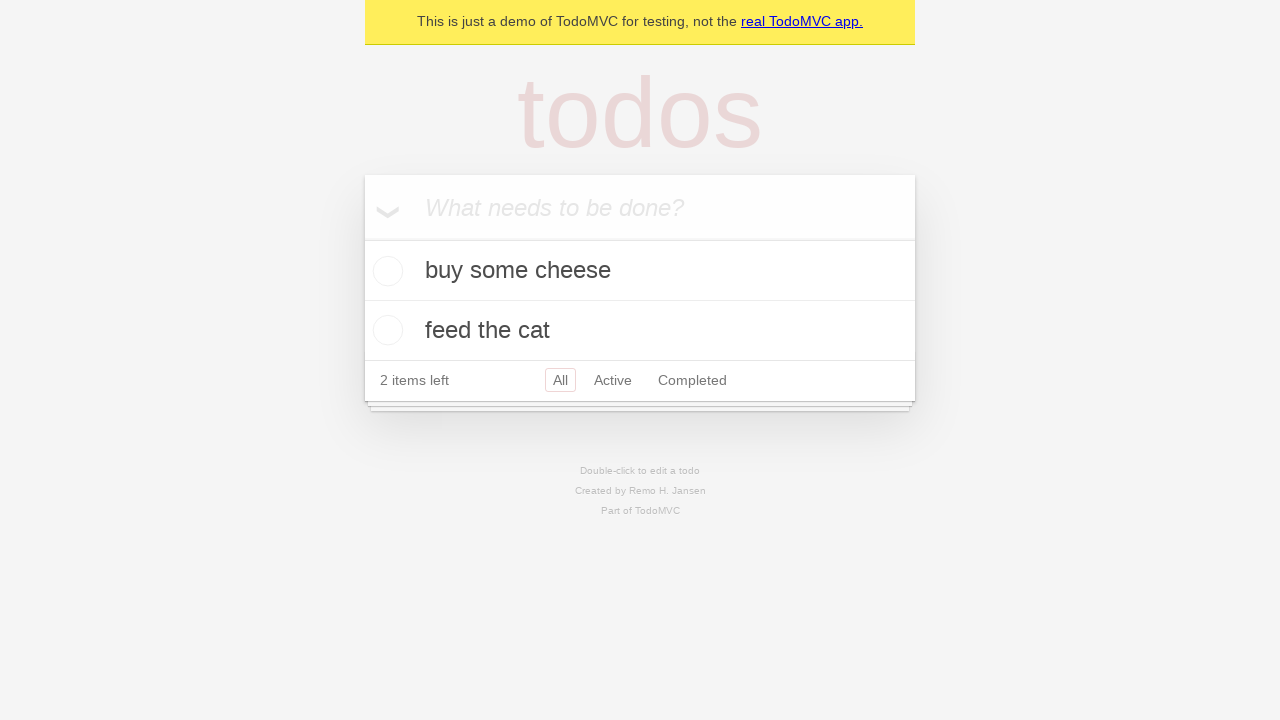

Filled new todo input with 'book a doctors appointment' on internal:attr=[placeholder="What needs to be done?"i]
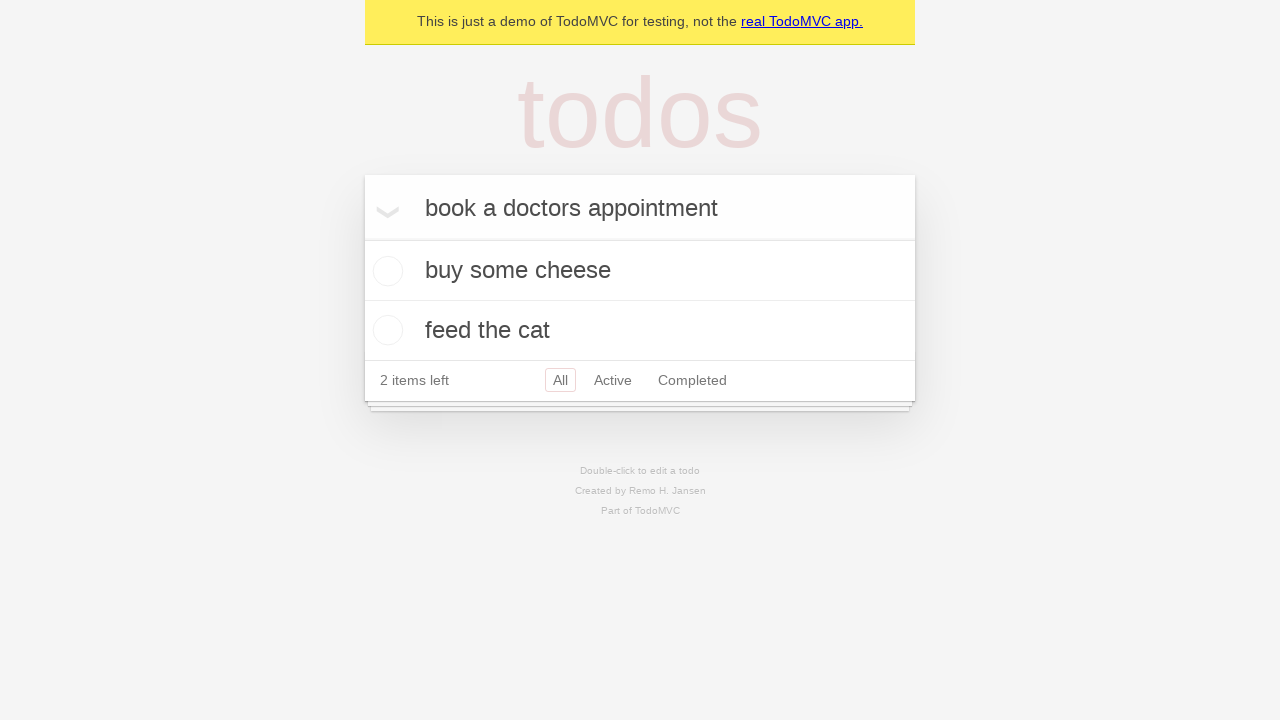

Pressed Enter to create third todo on internal:attr=[placeholder="What needs to be done?"i]
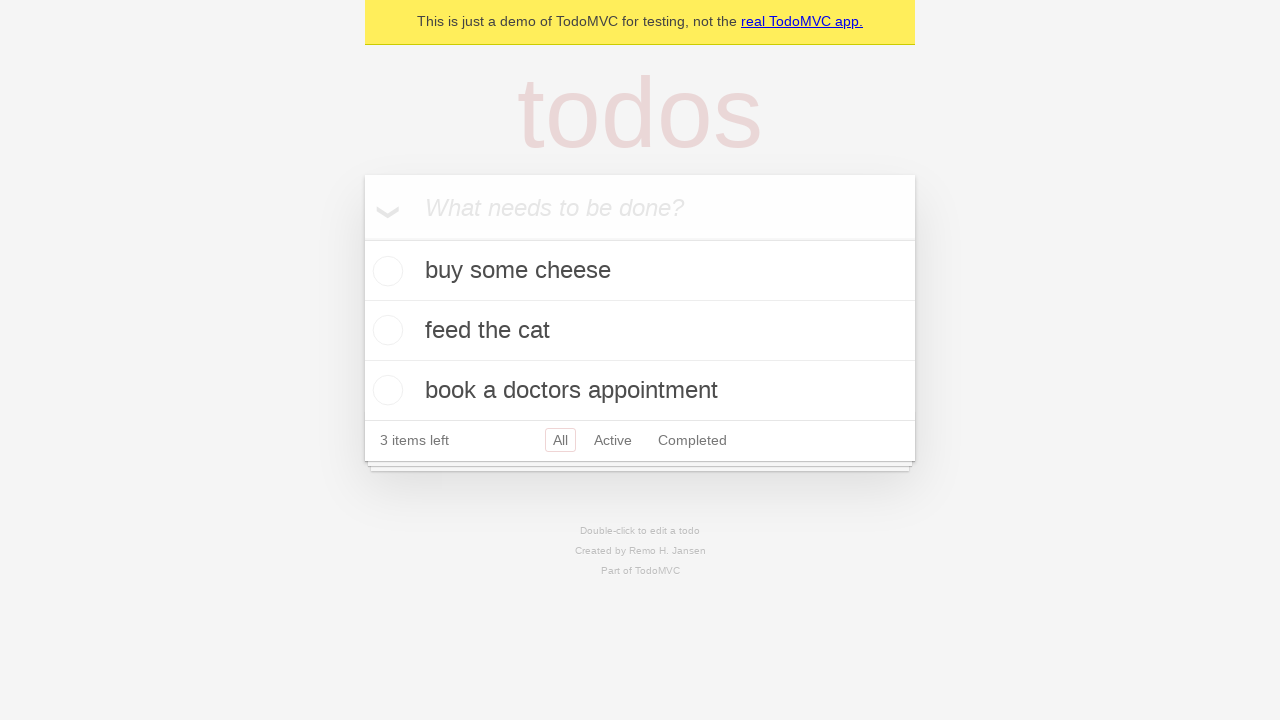

Waited for all 3 todo items to be created
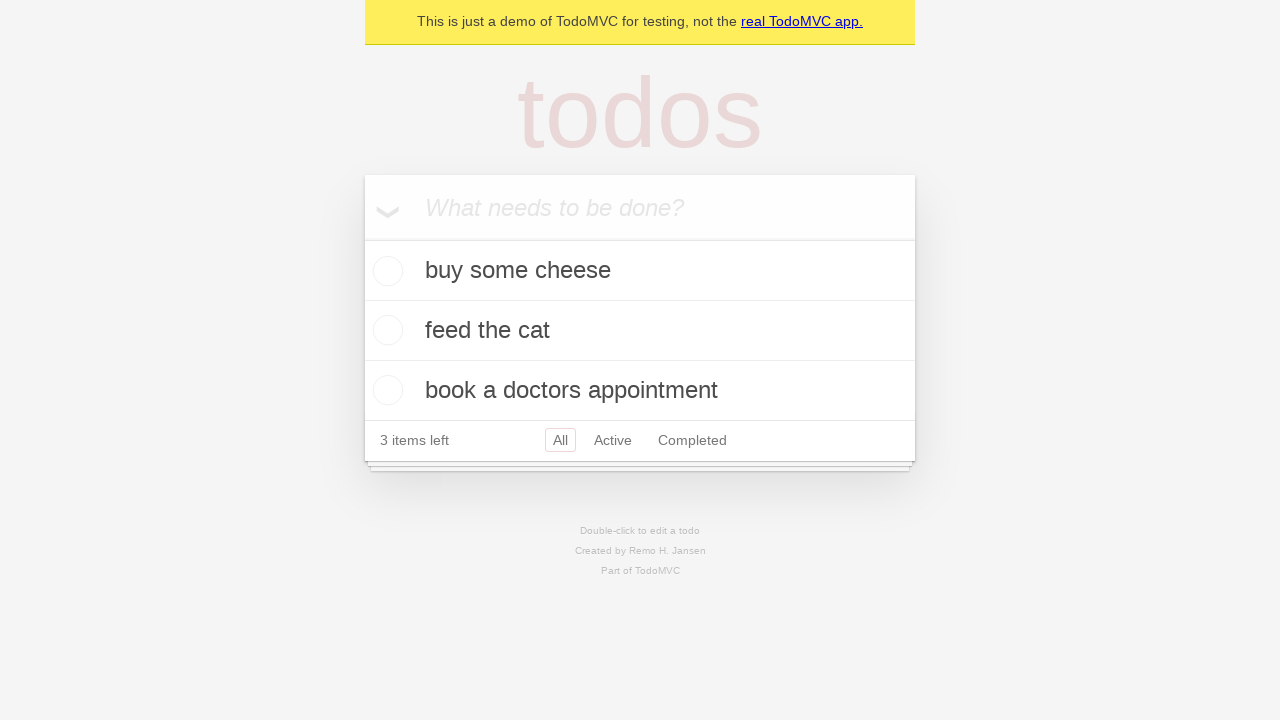

Double-clicked second todo item to enter edit mode at (640, 331) on internal:testid=[data-testid="todo-item"s] >> nth=1
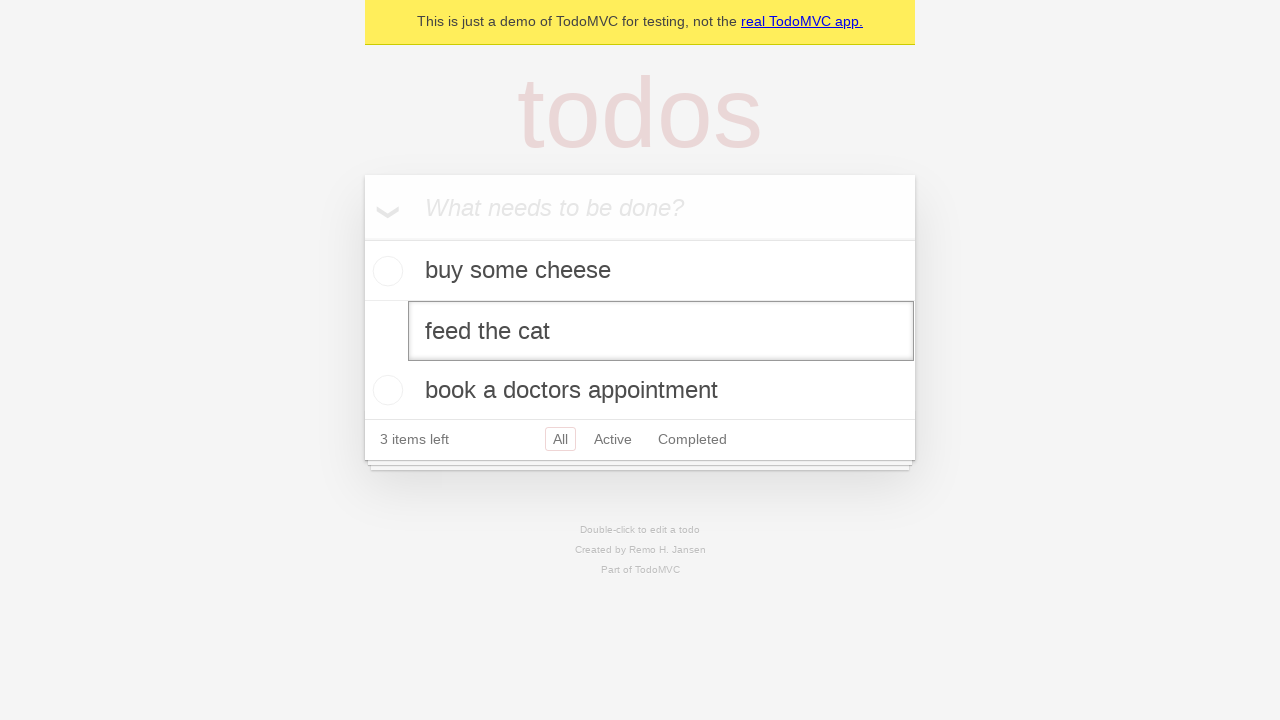

Cleared the edit textbox to empty string on internal:testid=[data-testid="todo-item"s] >> nth=1 >> internal:role=textbox[nam
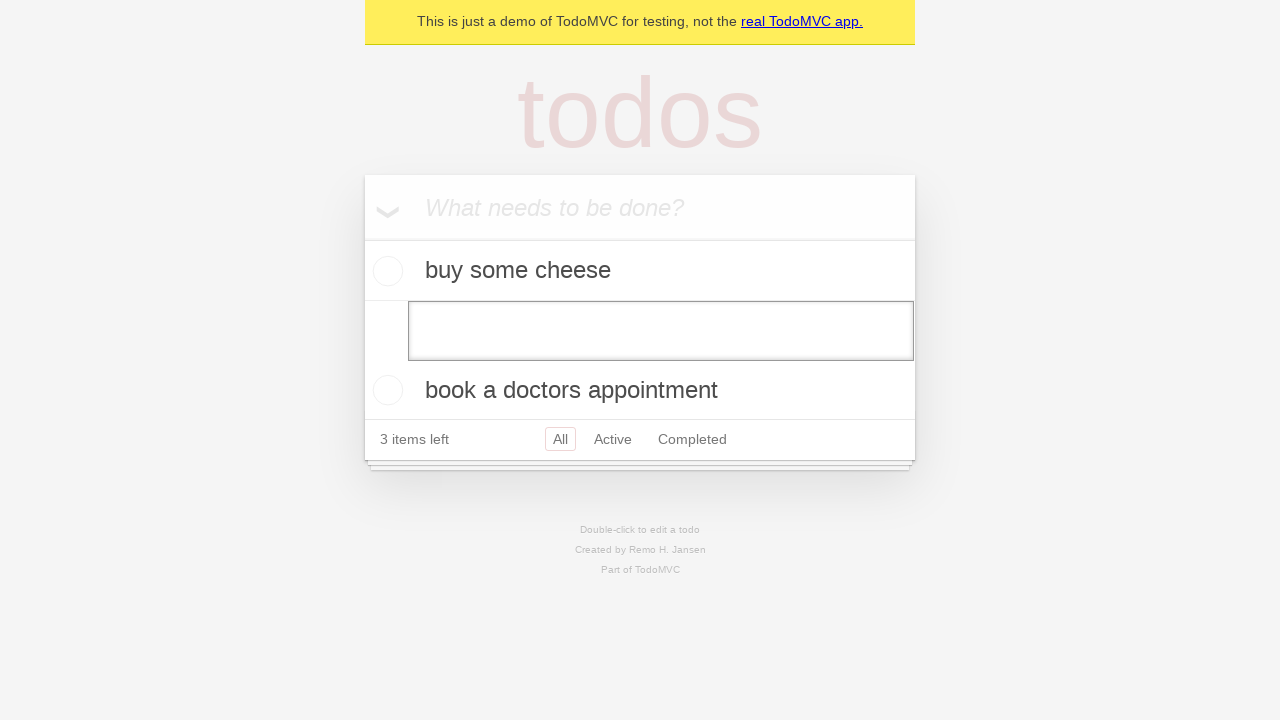

Pressed Enter to confirm edit with empty string on internal:testid=[data-testid="todo-item"s] >> nth=1 >> internal:role=textbox[nam
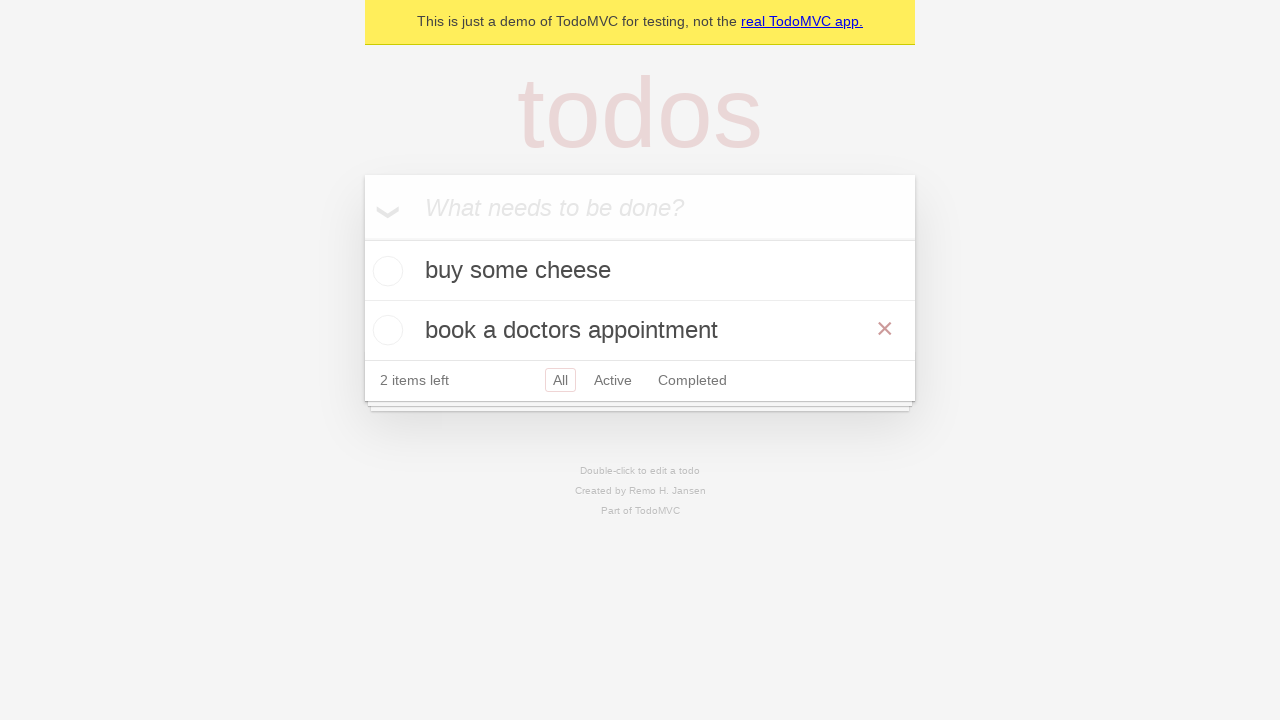

Waited for todo item to be removed, confirming only 2 items remain
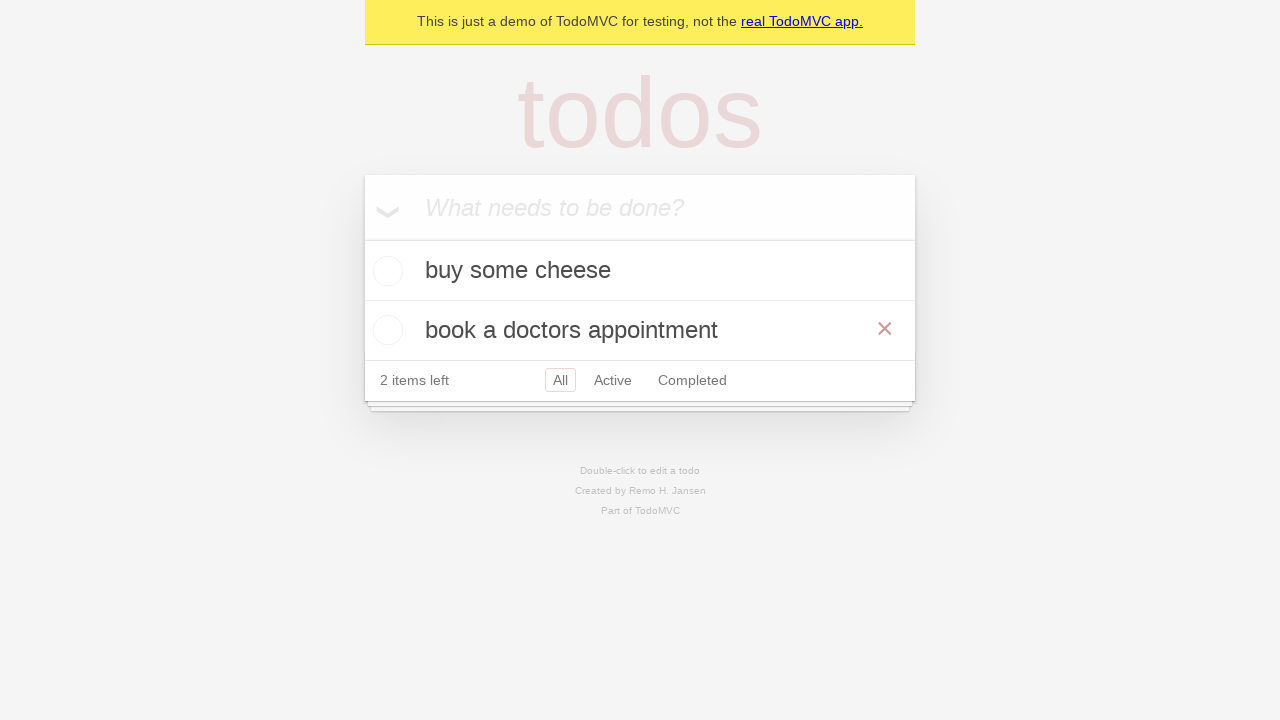

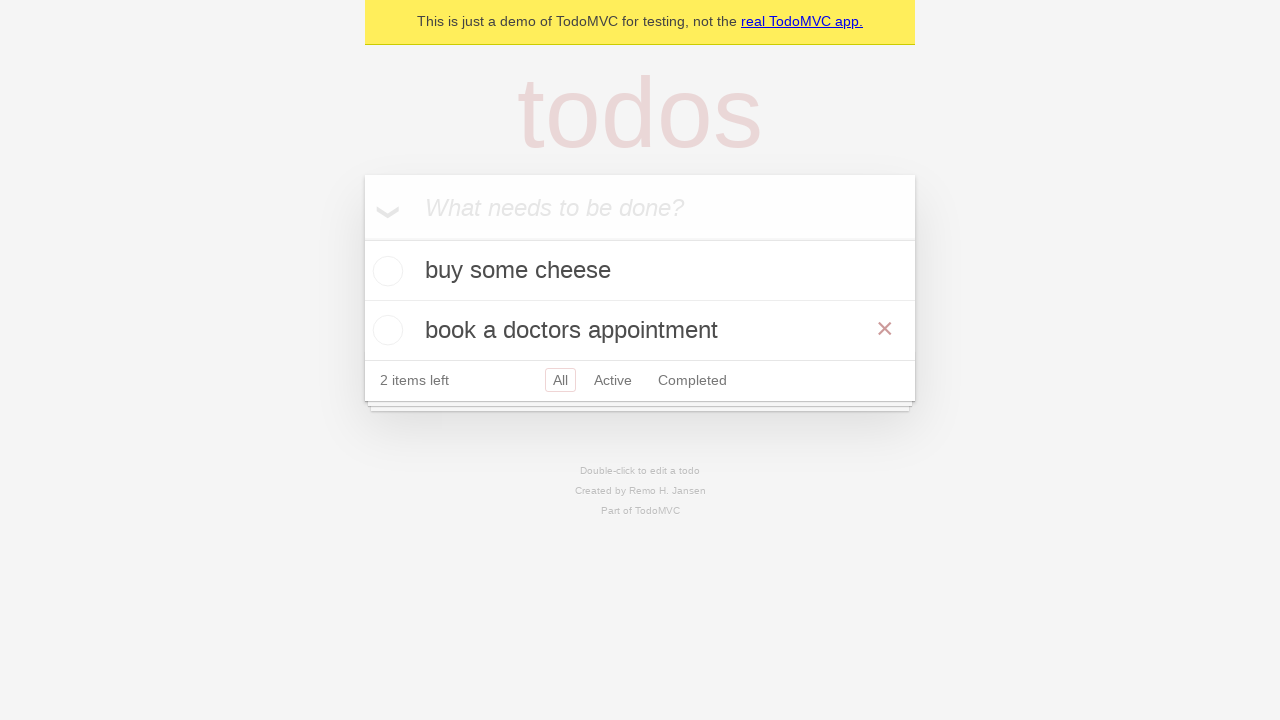